Tests various alert interactions on DemoQA website including simple alerts, confirmation dialogs, prompt dialogs, and timed alerts

Starting URL: https://demoqa.com

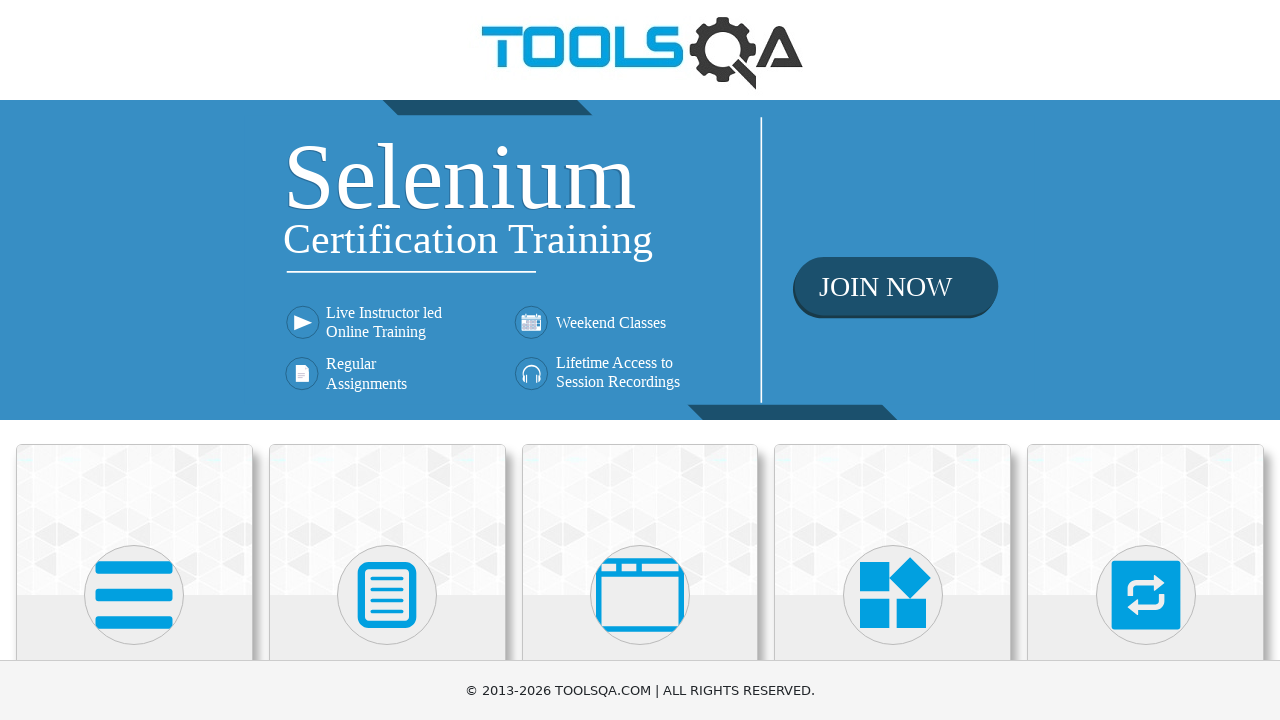

Scrolled down 350 pixels for visibility
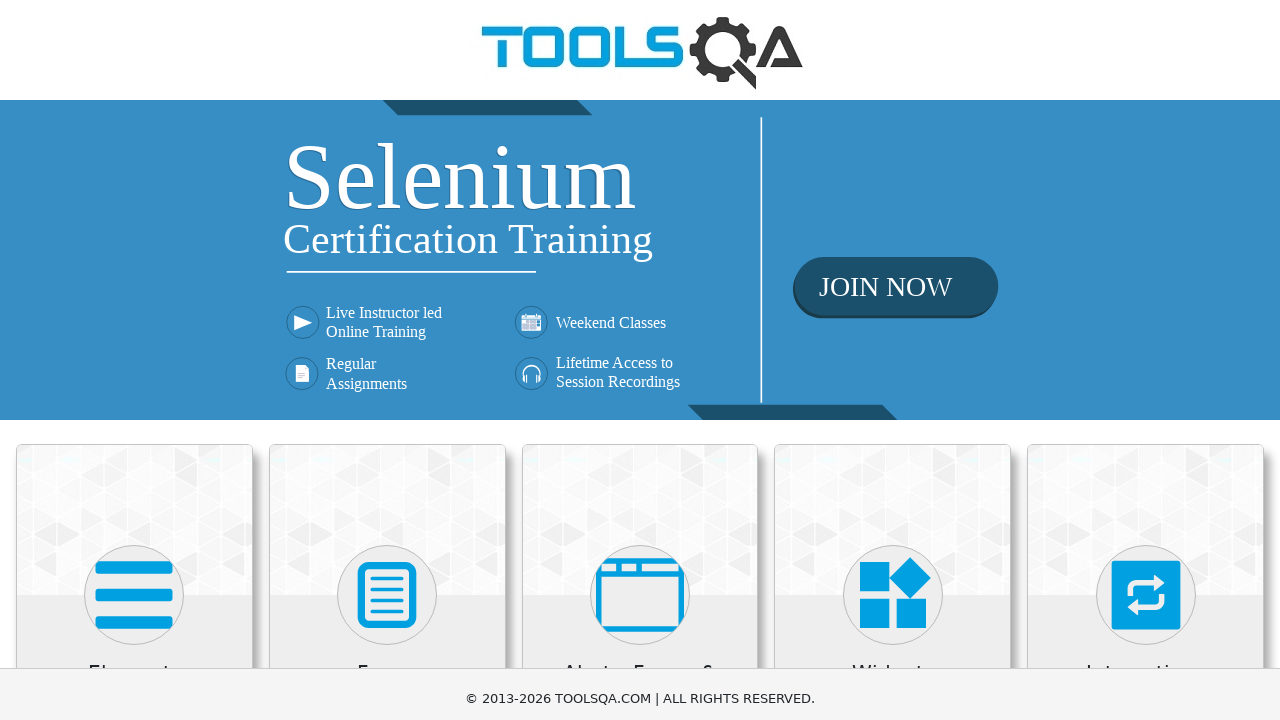

Clicked on Alerts, Frame & Windows menu at (640, 335) on xpath=//h5[text()='Alerts, Frame & Windows']
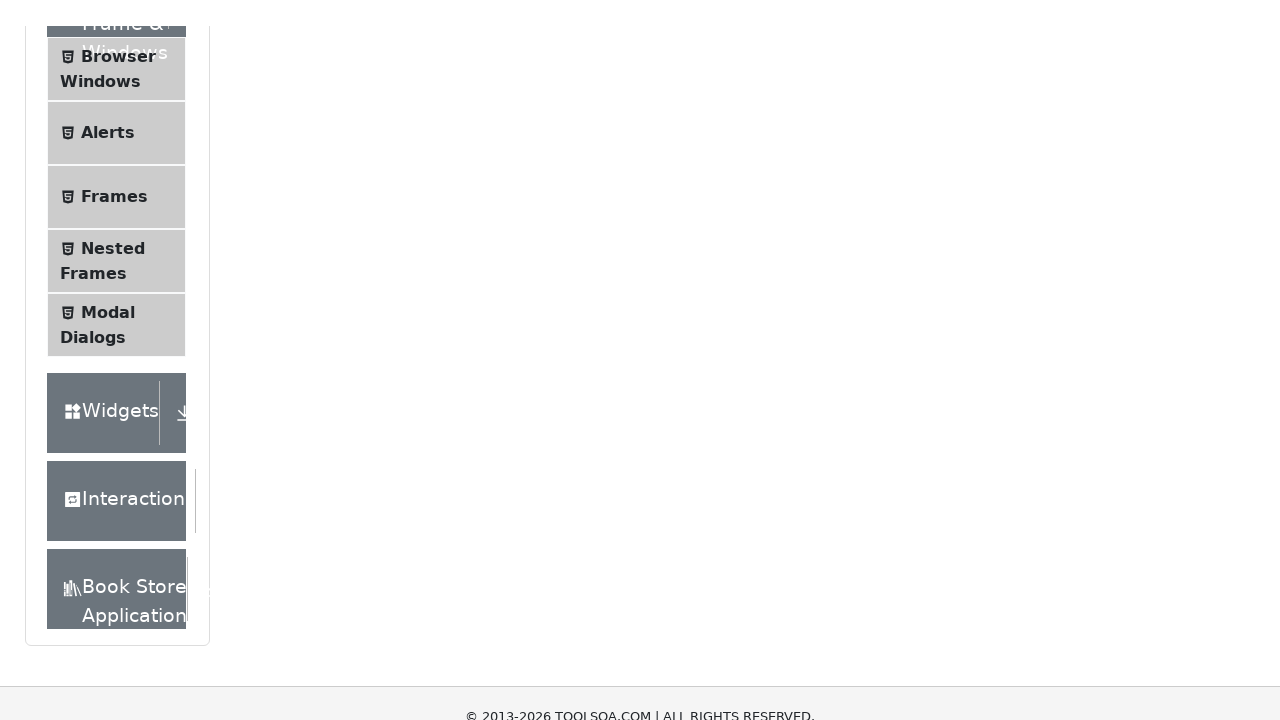

Clicked on Alerts submenu option at (108, 107) on xpath=//span[text()='Alerts']
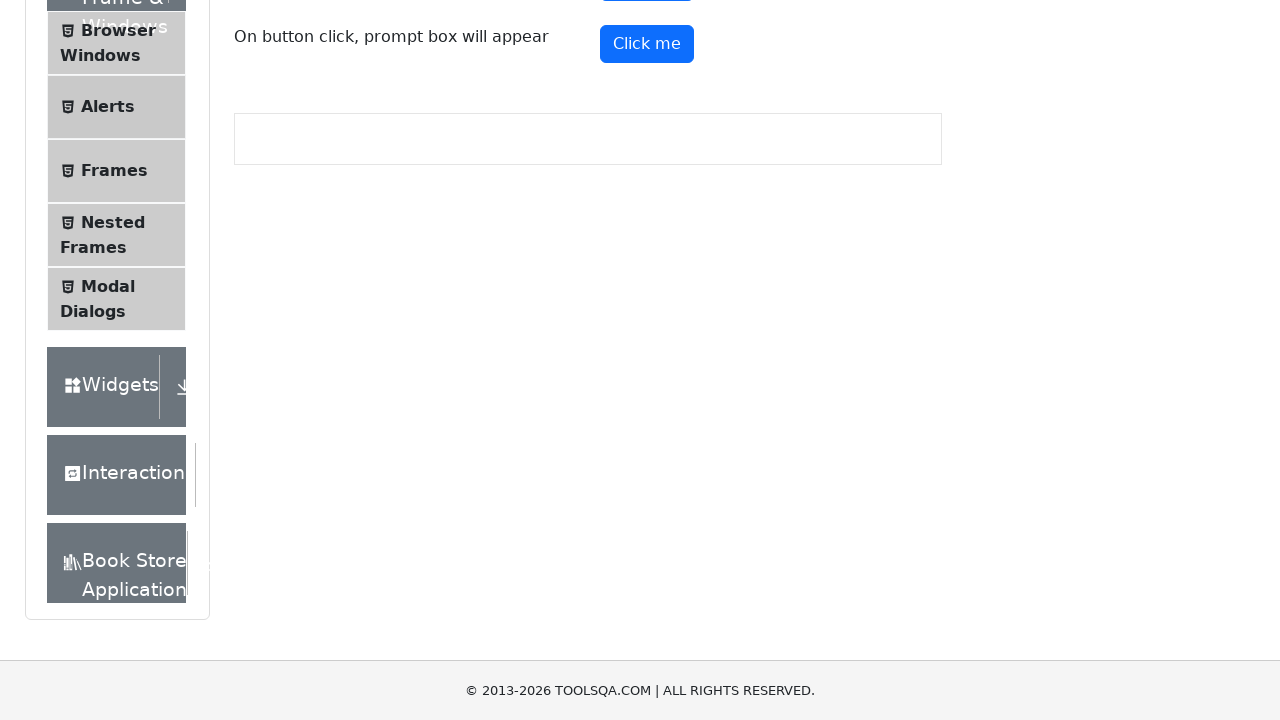

Clicked simple alert button at (647, 242) on #alertButton
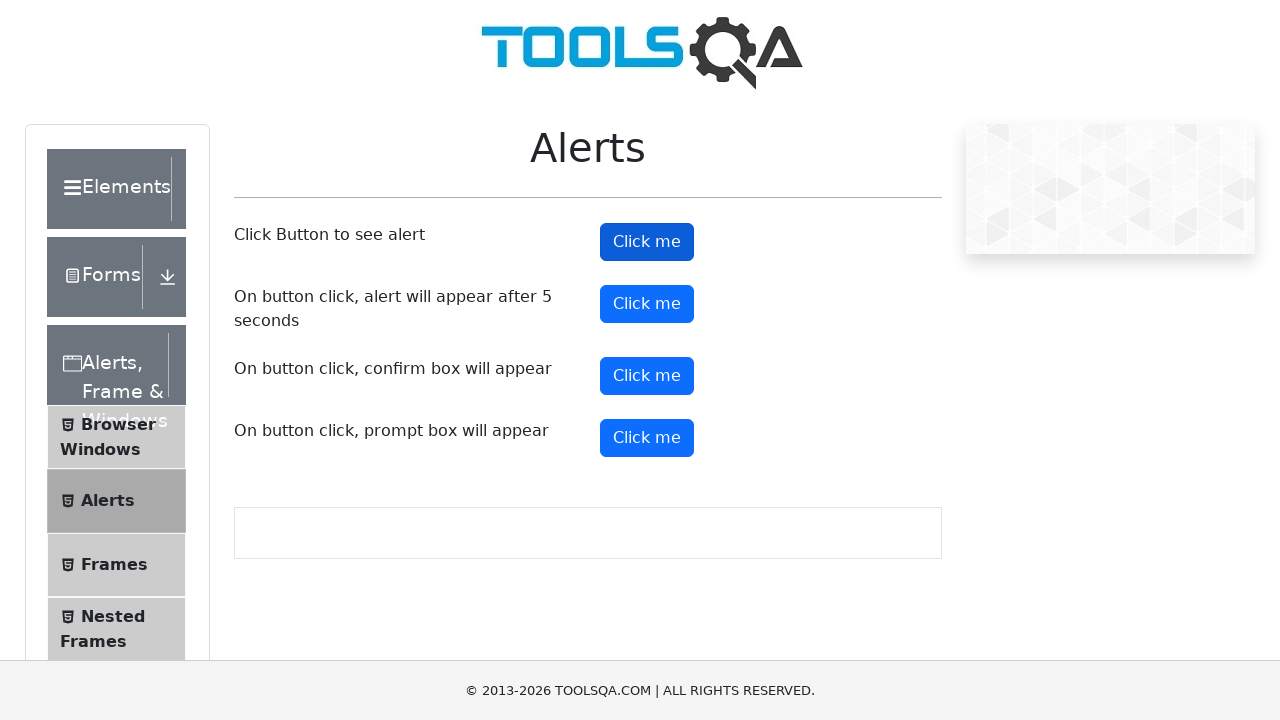

Accepted simple alert dialog
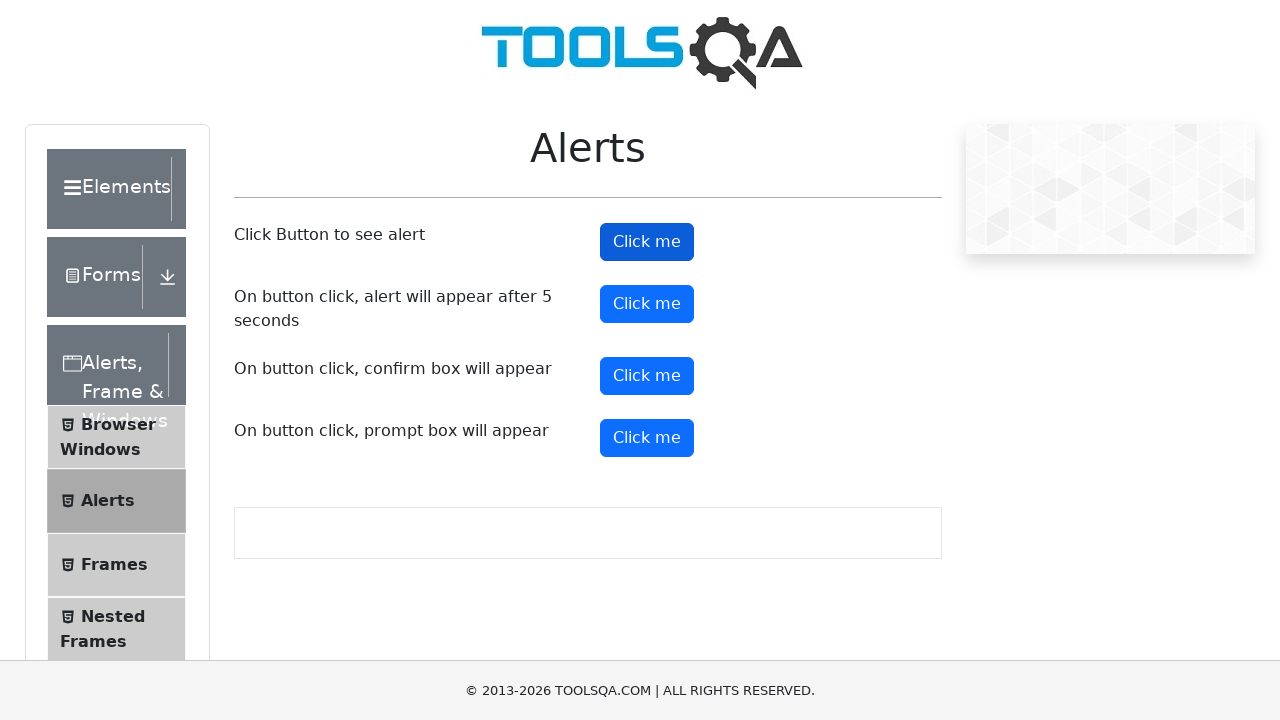

Clicked confirm button at (647, 376) on #confirmButton
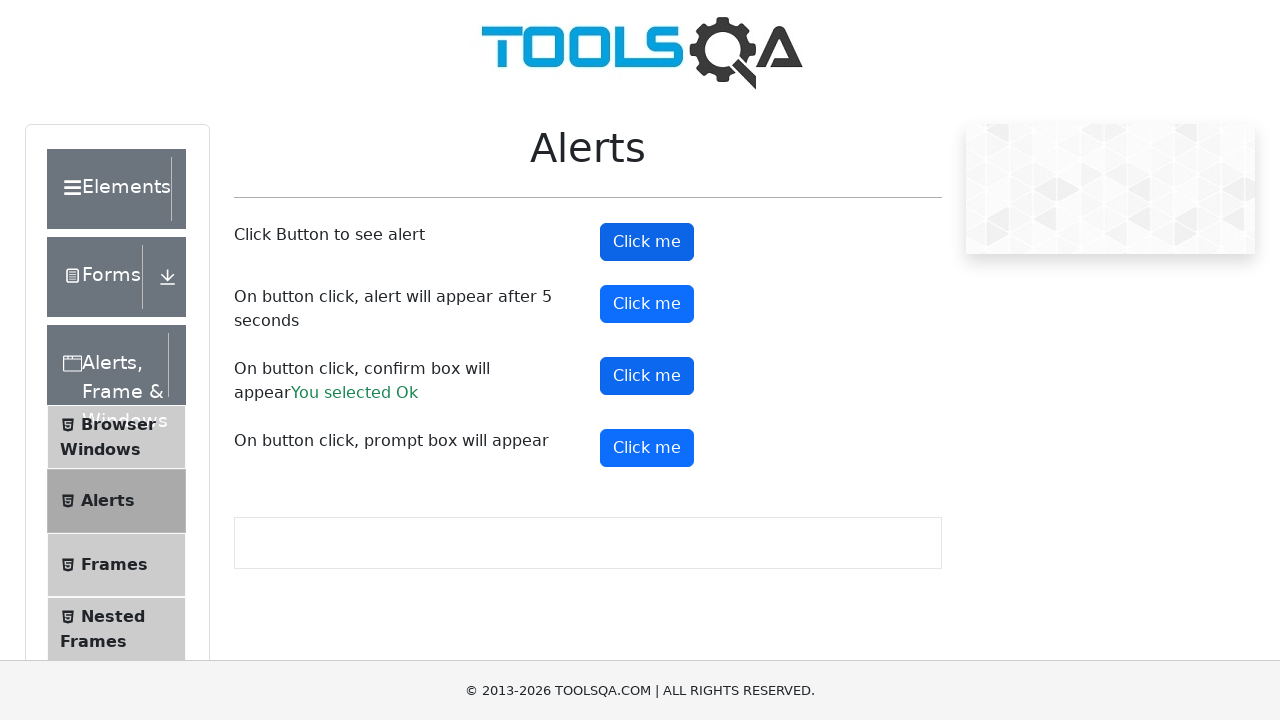

Scrolled down 350 pixels for visibility
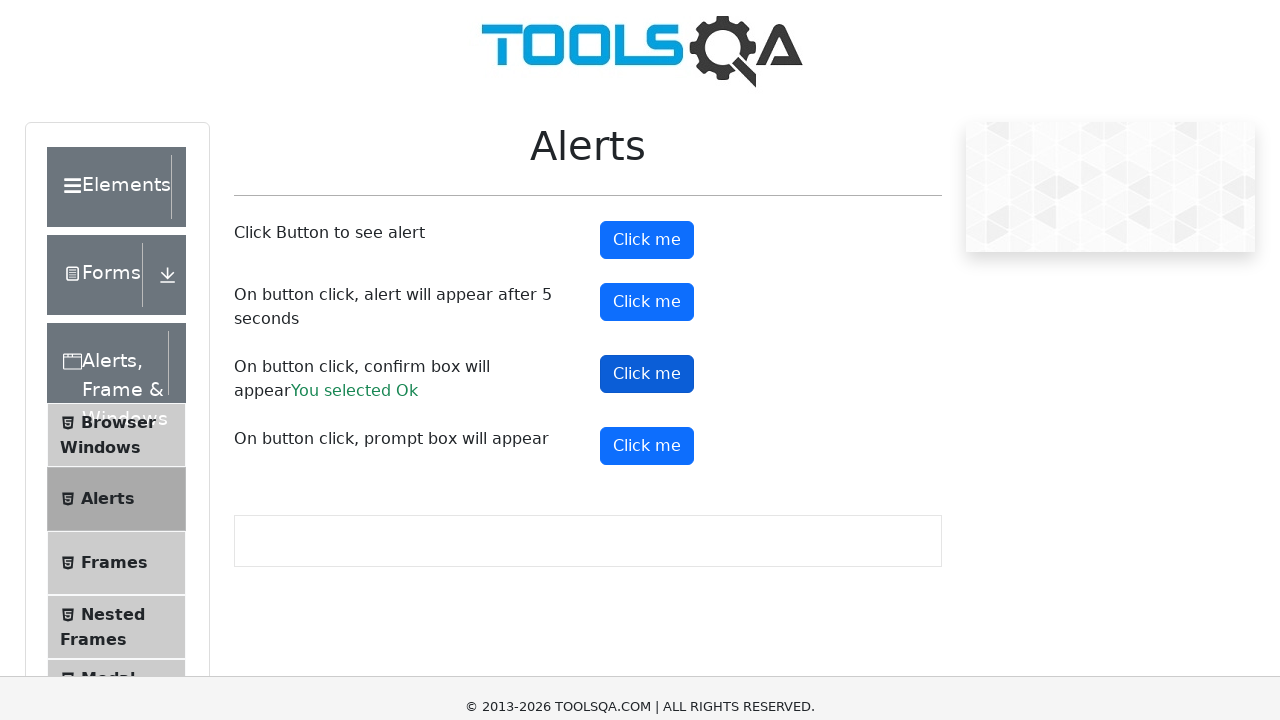

Dismissed confirmation dialog
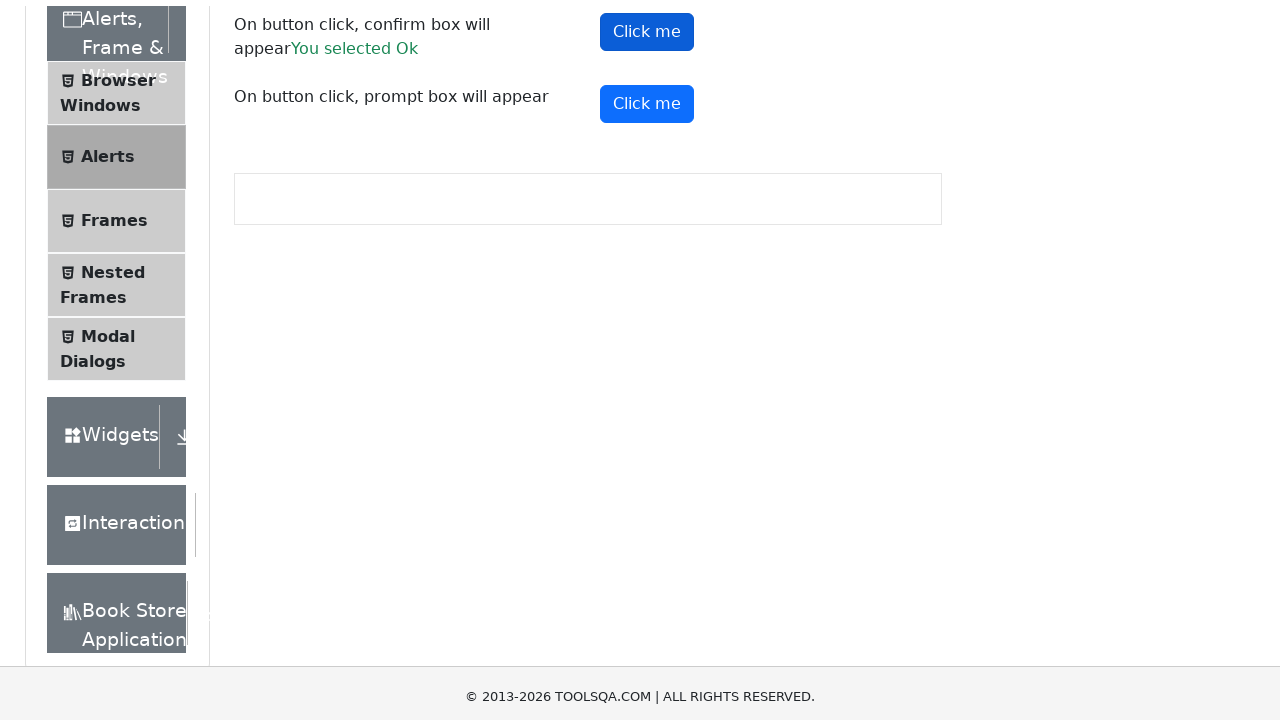

Clicked prompt button at (647, 98) on #promtButton
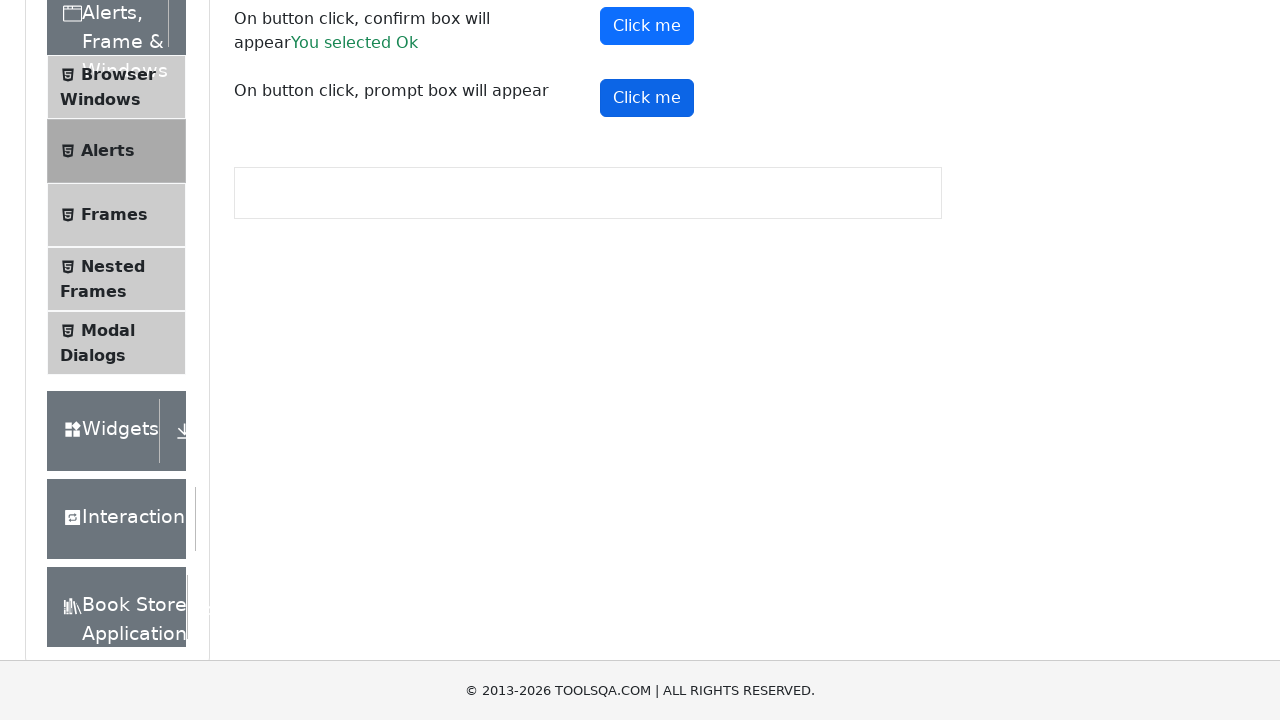

Accepted prompt dialog with text 'Aljandro'
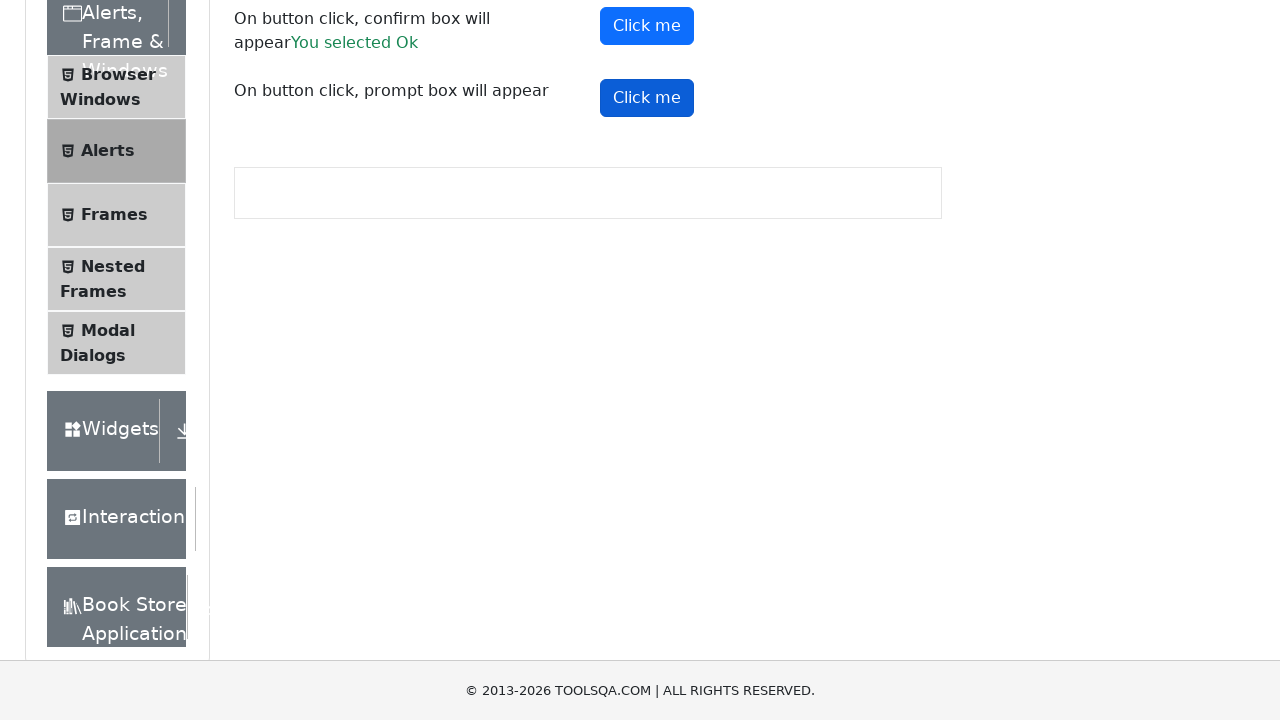

Clicked timer alert button at (647, 304) on #timerAlertButton
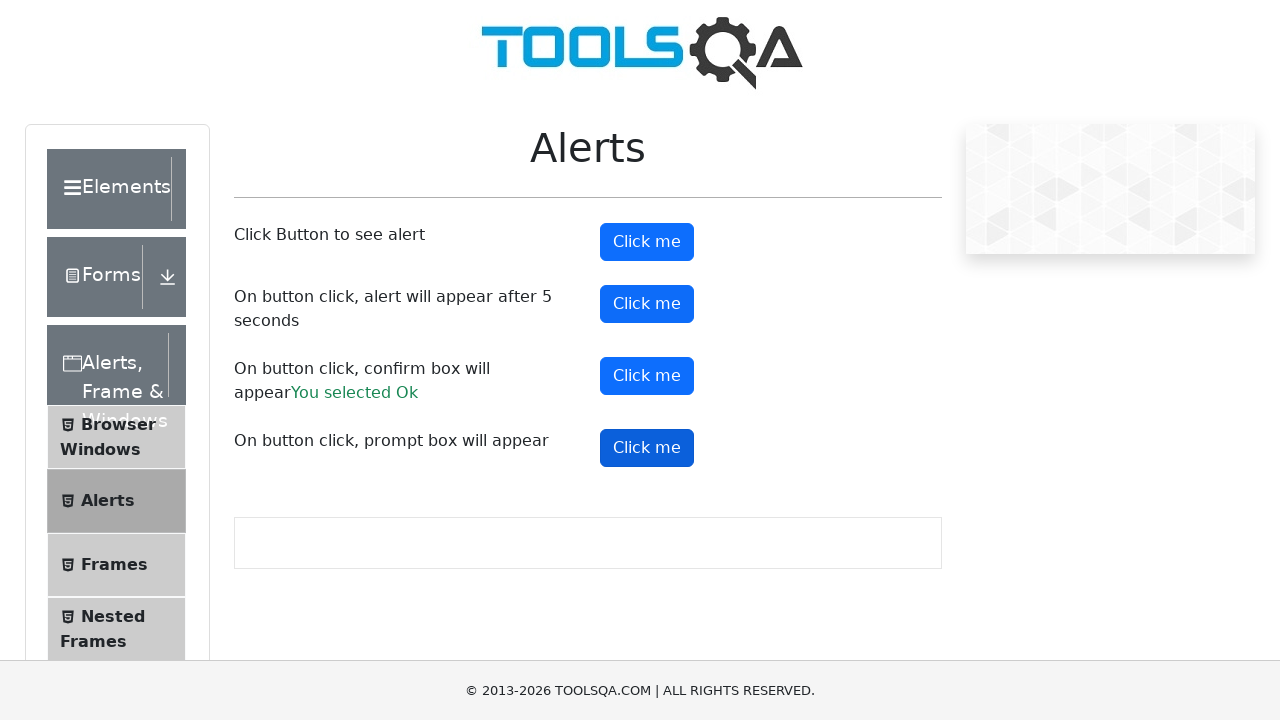

Waited 5 seconds for timed alert to appear
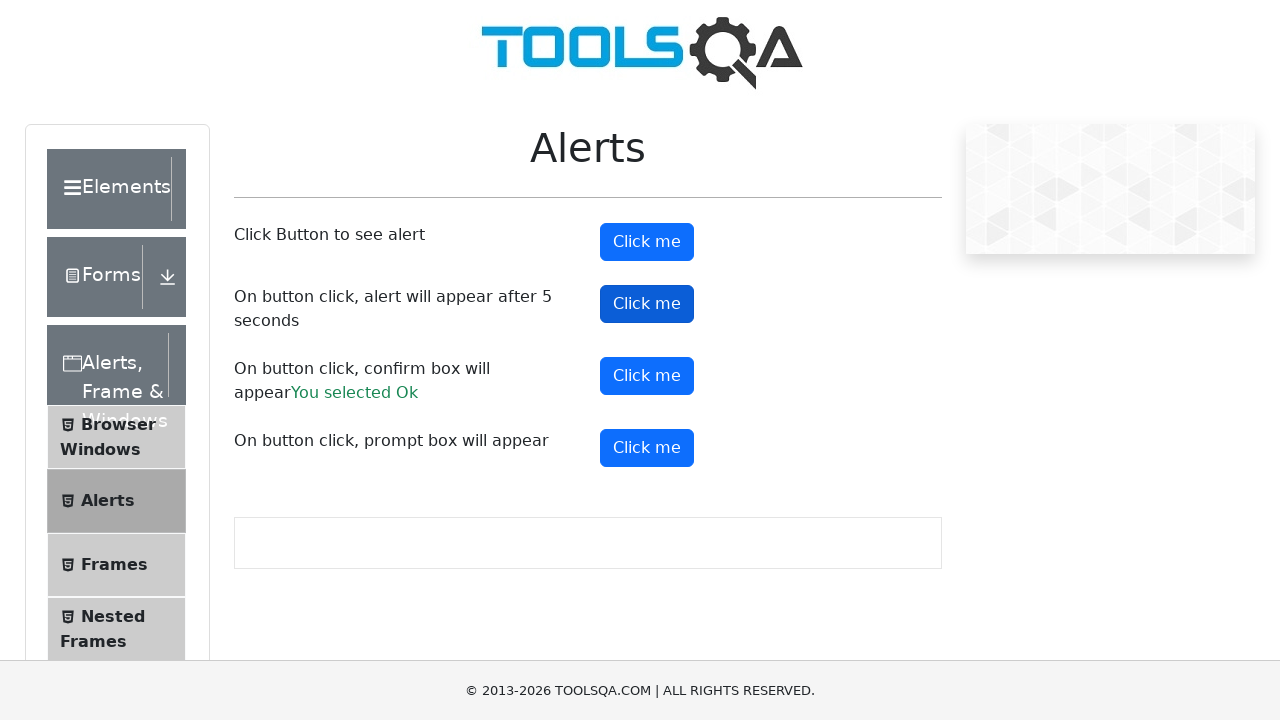

Accepted timed alert dialog
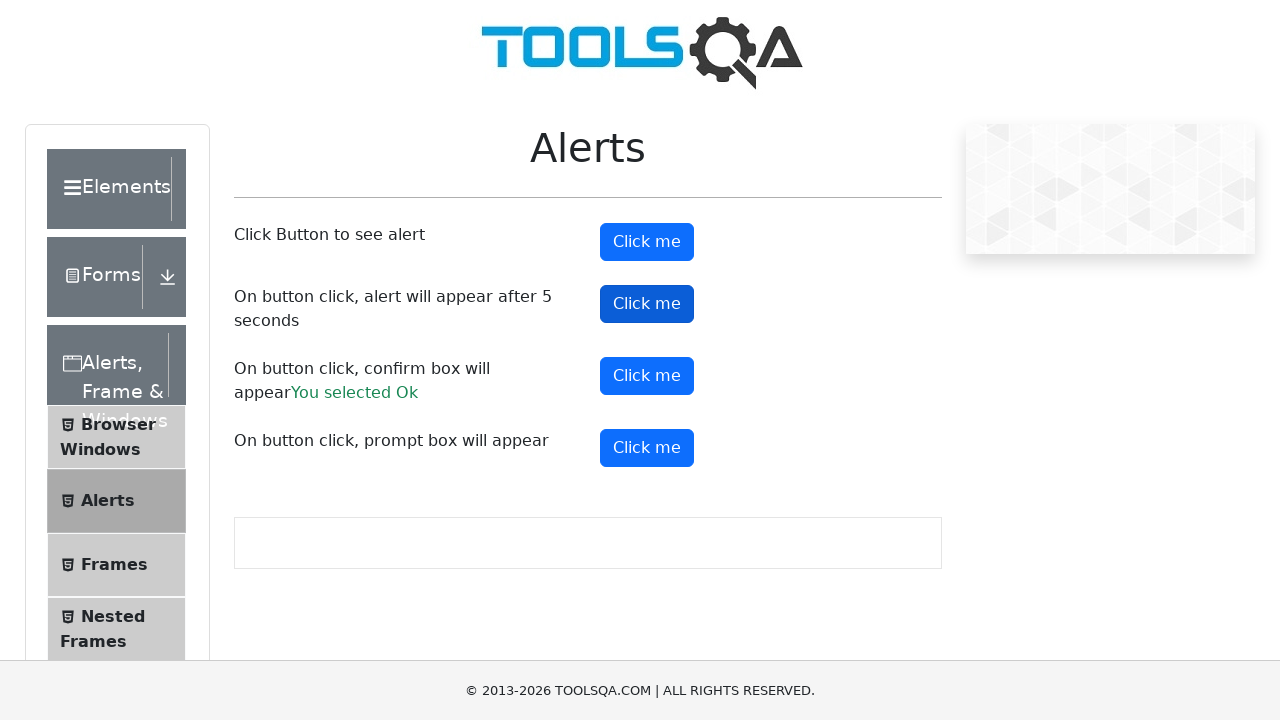

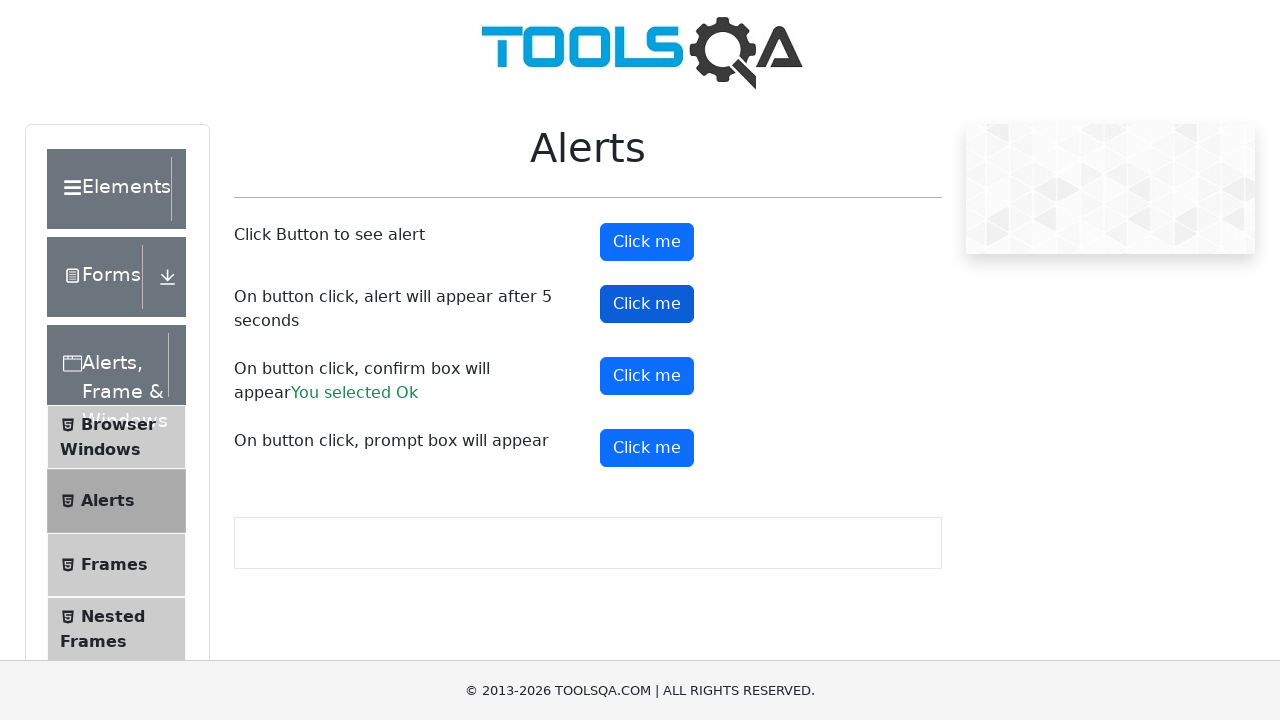